Tests AJAX functionality by clicking a button that triggers an AJAX request and waiting for the success message to appear

Starting URL: http://uitestingplayground.com/ajax

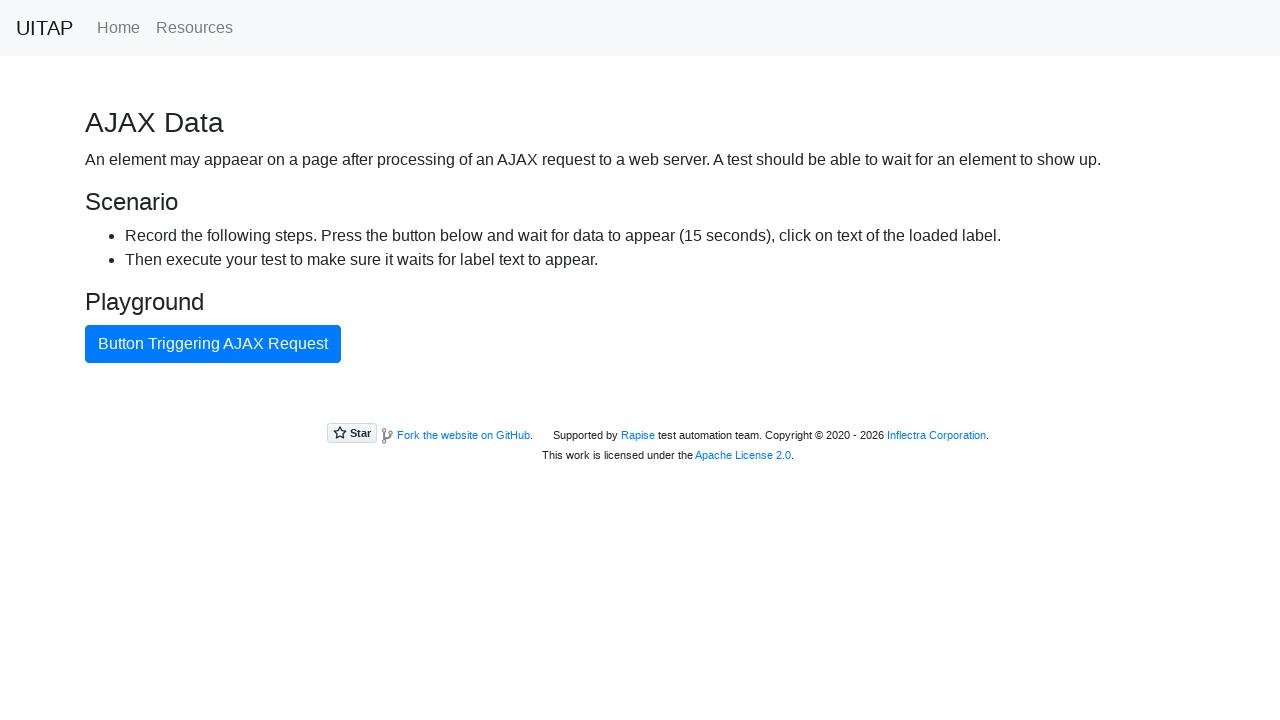

Clicked button that triggers AJAX request at (213, 344) on button:has-text('Button Triggering AJAX Request')
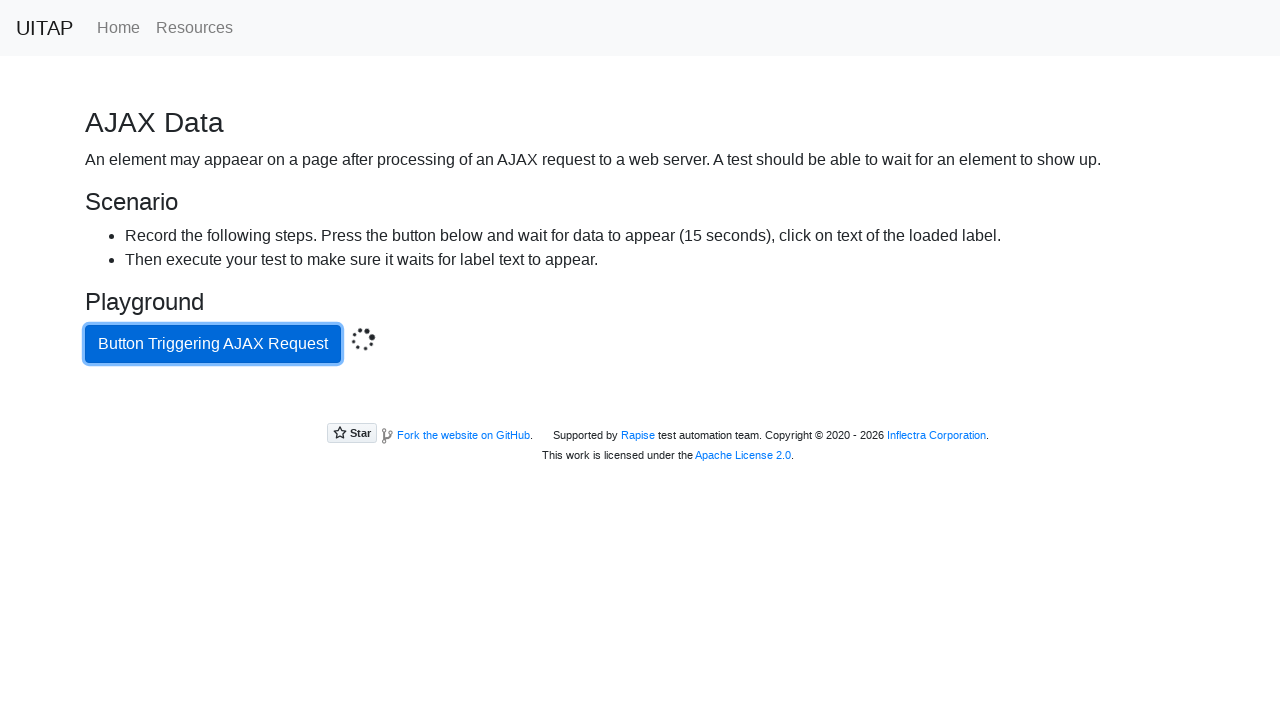

Success message appeared after AJAX request completed
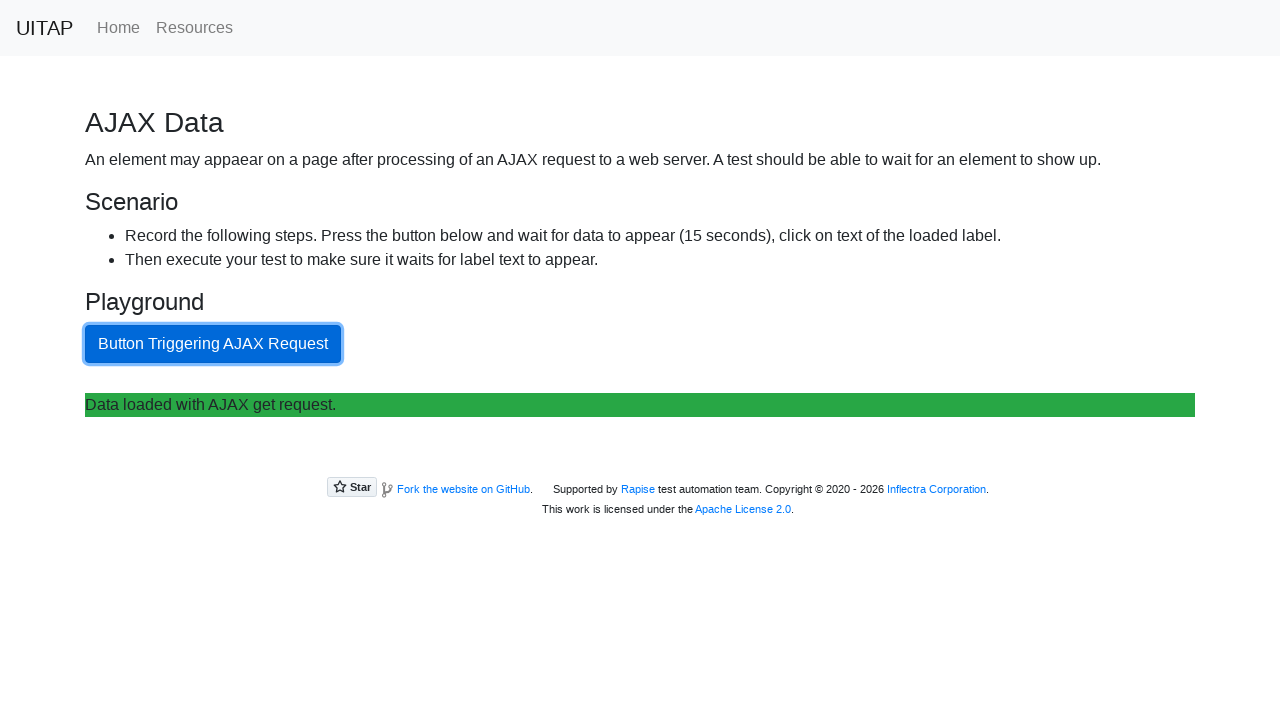

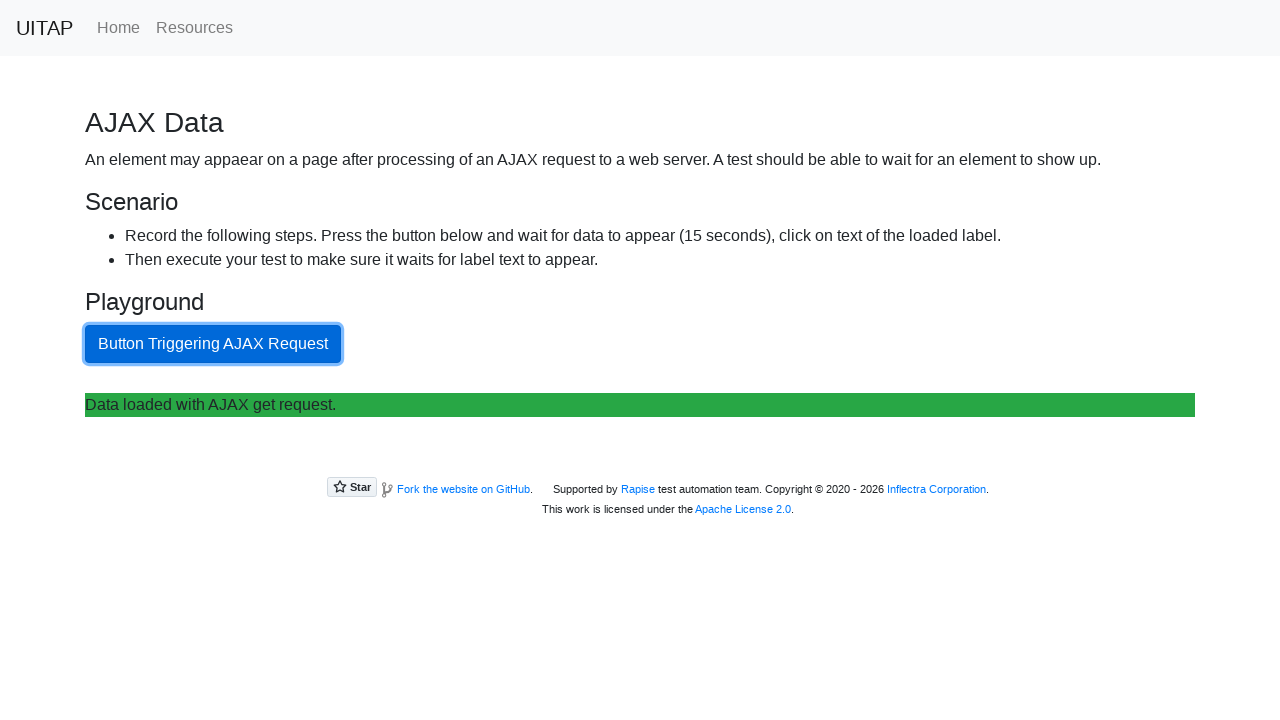